Tests FAQ accordion by clicking the fifth question heading and verifying the expanded answer about extending rental period

Starting URL: https://qa-scooter.praktikum-services.ru/

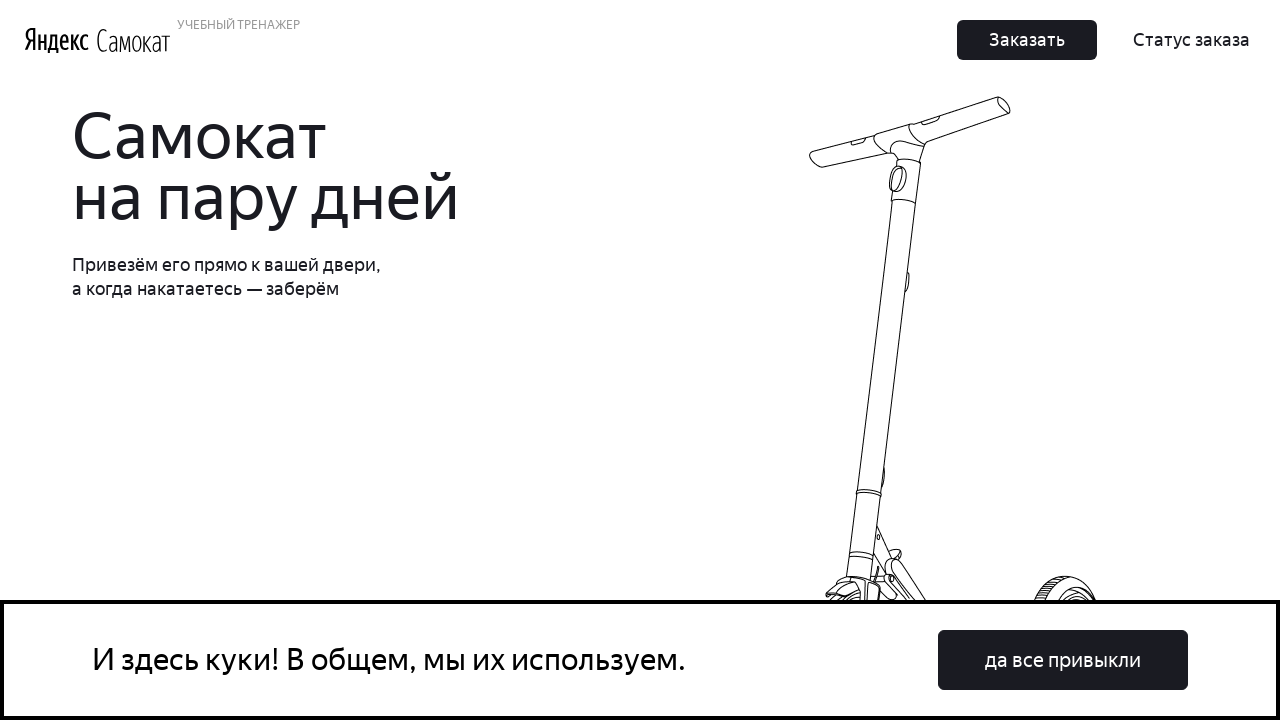

Waited for fifth accordion heading to be visible
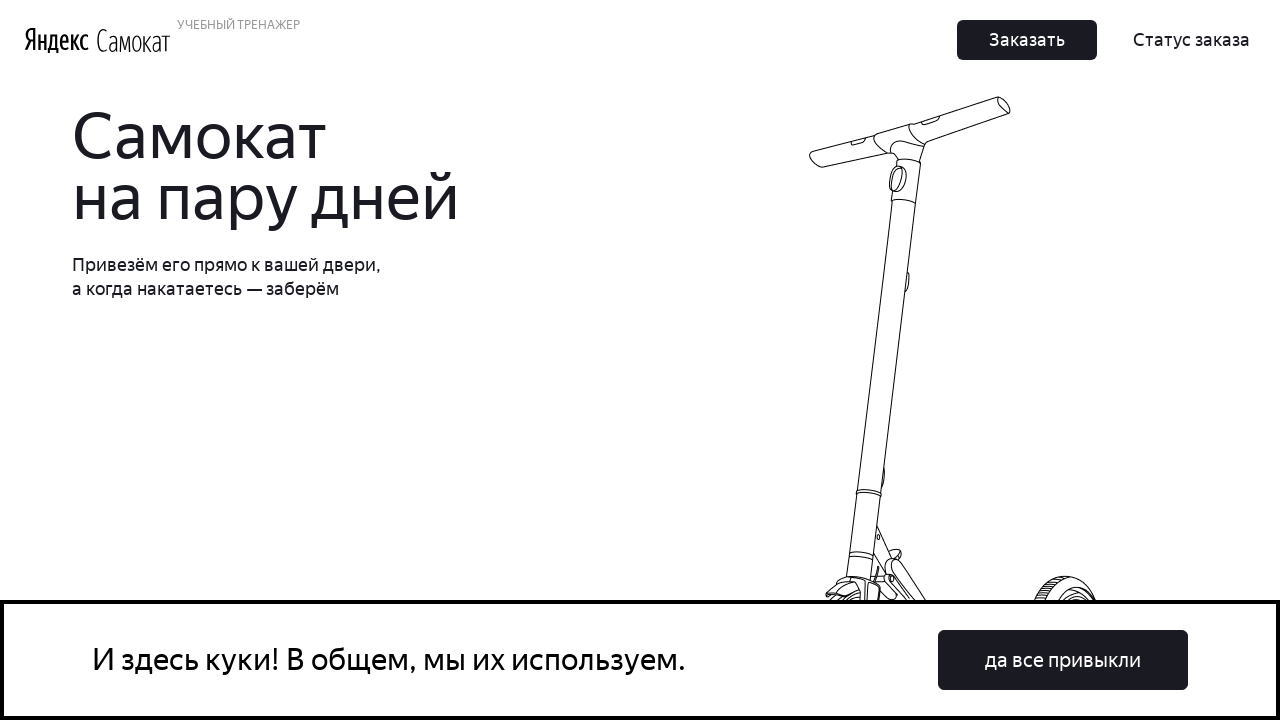

Scrolled fifth accordion heading into view
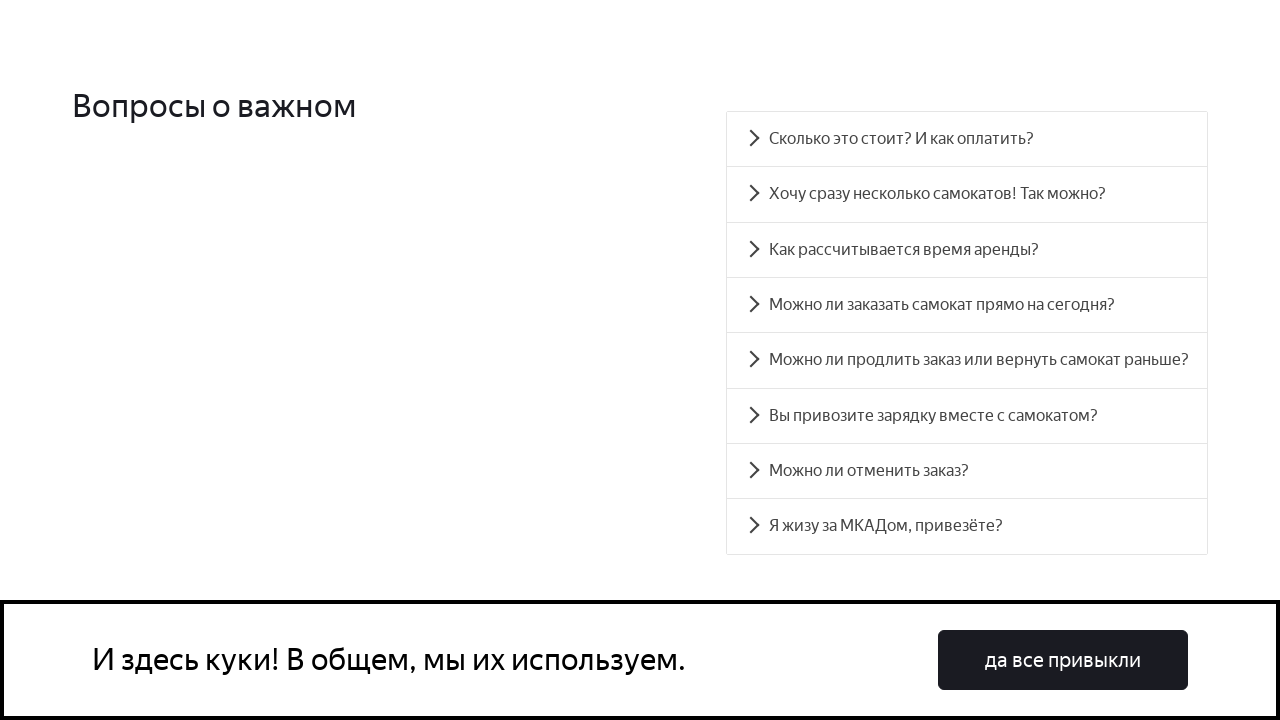

Clicked fifth accordion heading to expand answer about extending rental period at (967, 360) on #accordion__heading-4
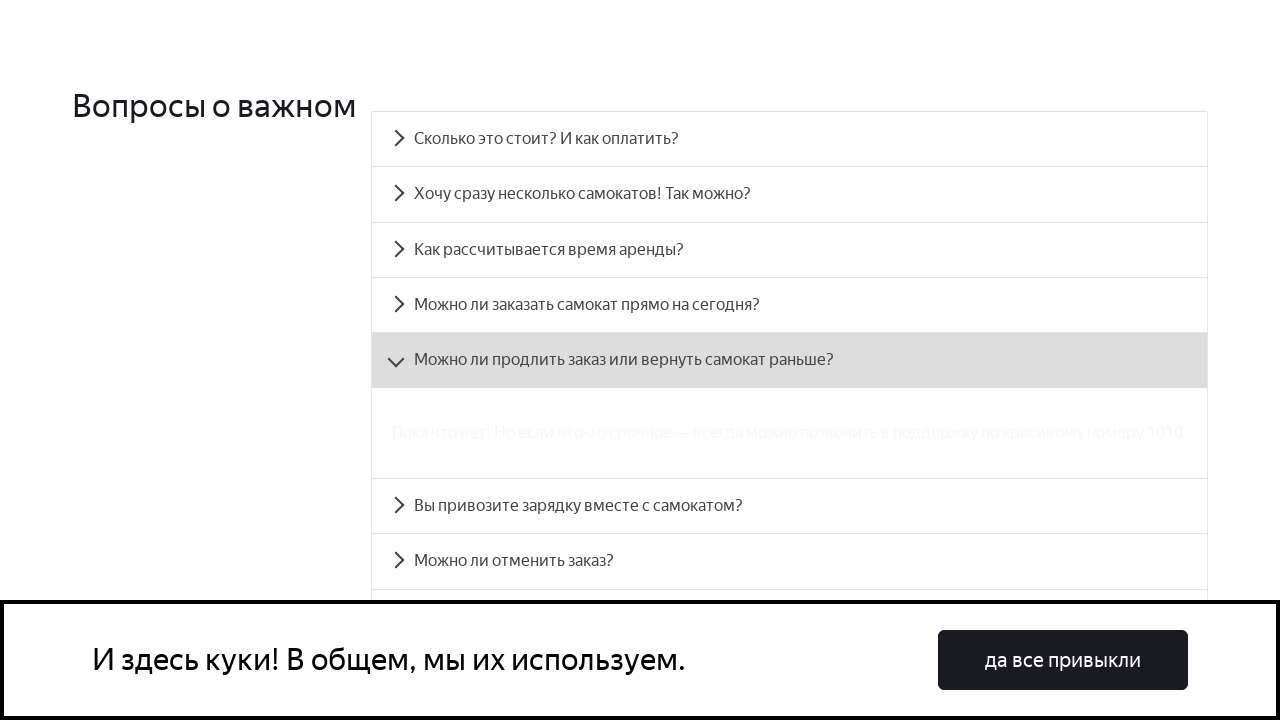

Verified expanded answer panel is visible
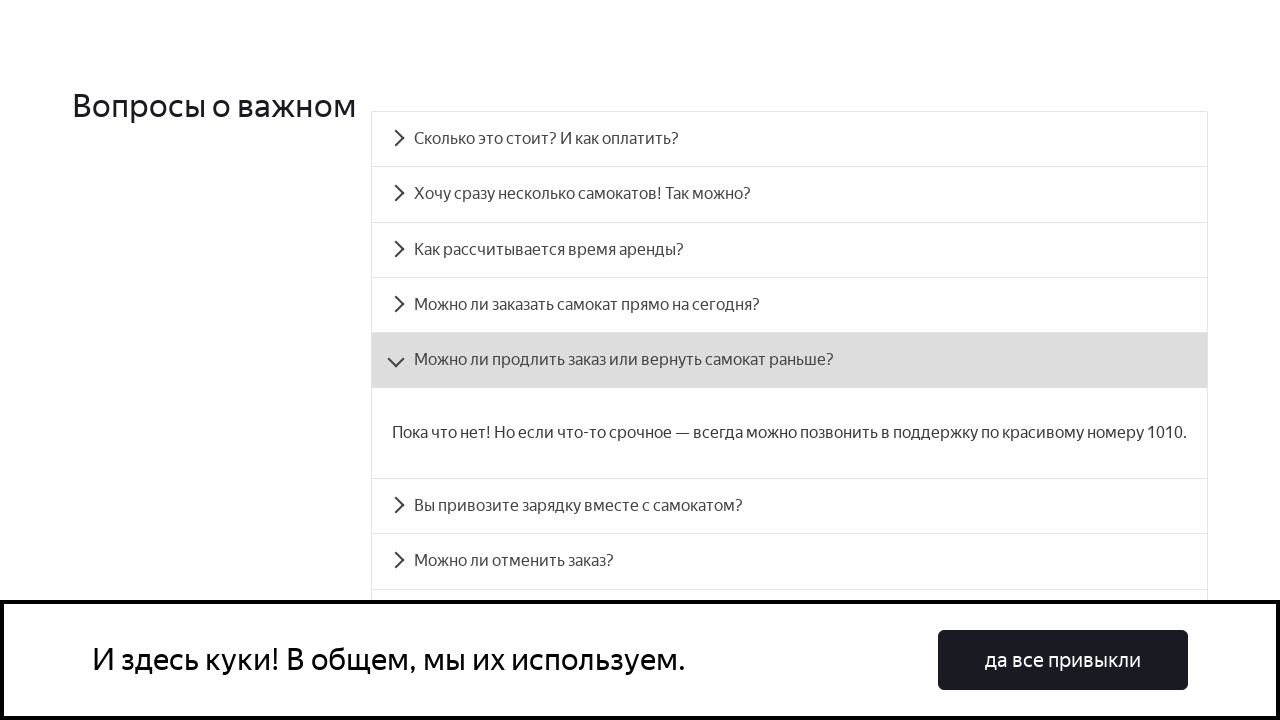

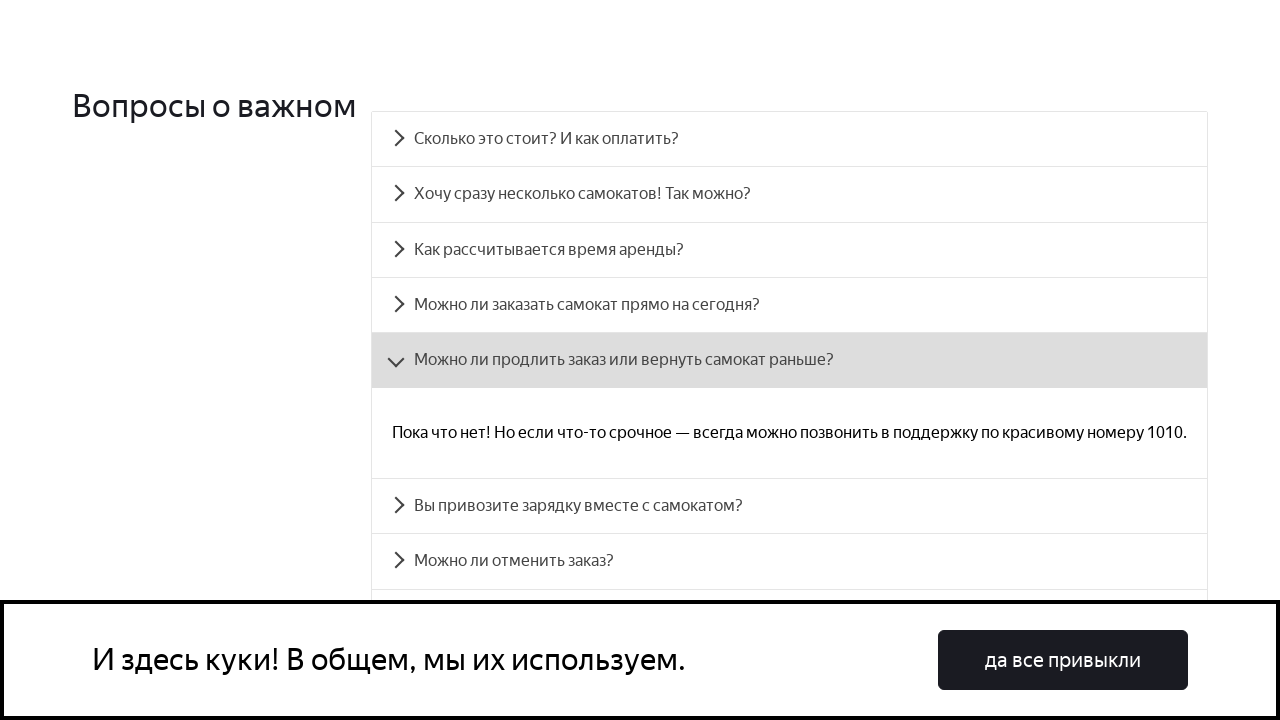